Tests the text box form on DemoQA by navigating to the Elements section, filling out the text box form with name, email, current address, and permanent address, then submitting and verifying the displayed output matches the entered values.

Starting URL: https://demoqa.com/

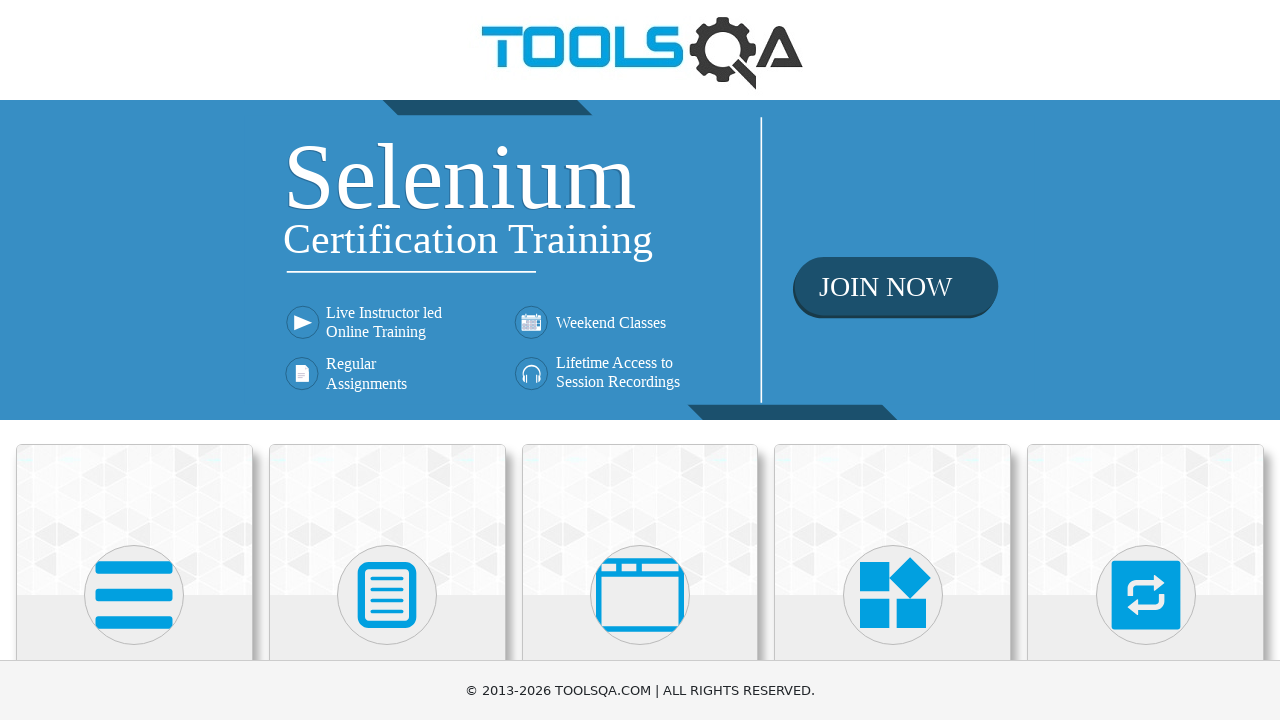

Navigated to DemoQA homepage
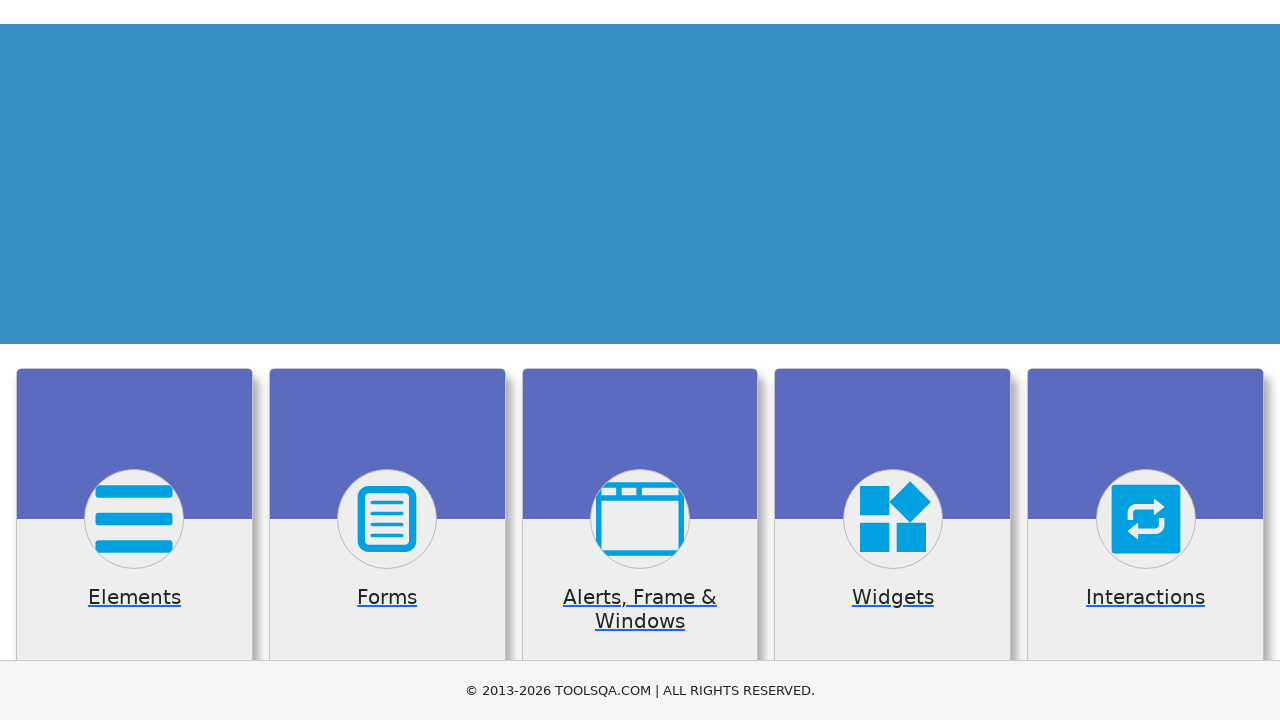

Scrolled down to view Elements card
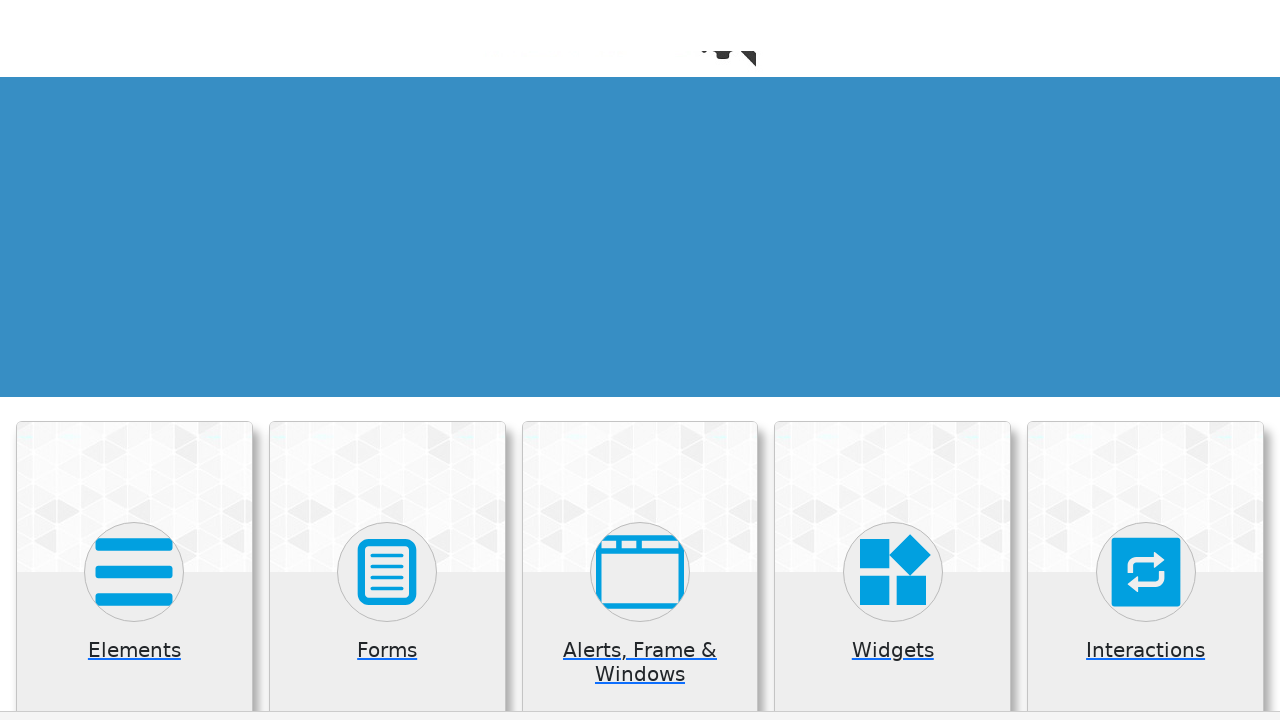

Clicked on Elements card at (134, 6) on xpath=//h5[text()='Elements']
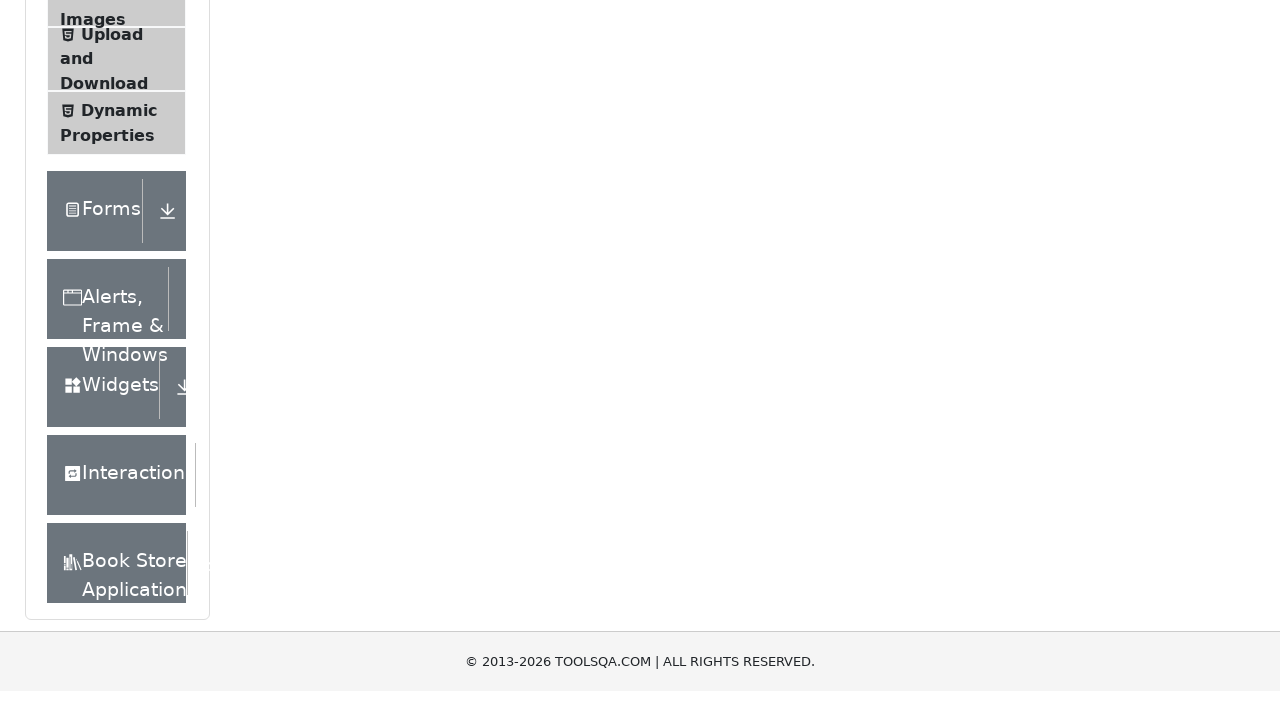

Clicked on Text Box menu item at (119, 261) on xpath=//span[text()='Text Box']
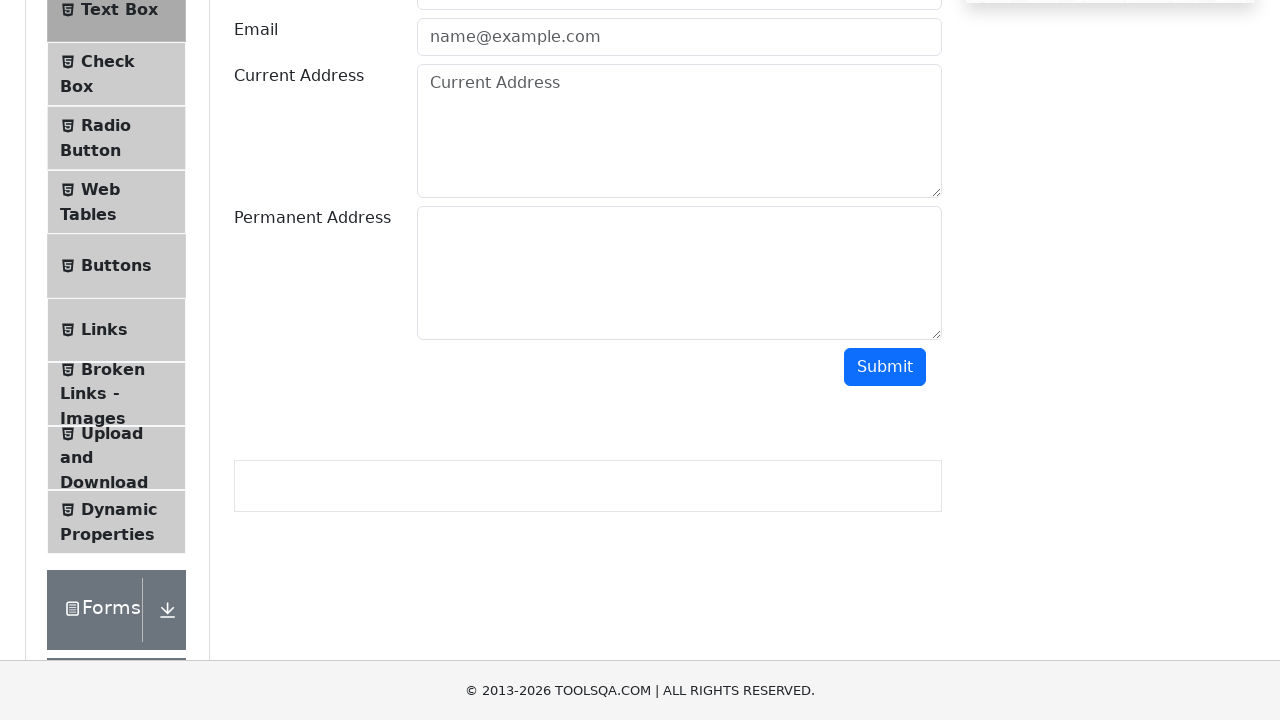

Filled in Full Name field with 'Marcus Thompson' on #userName
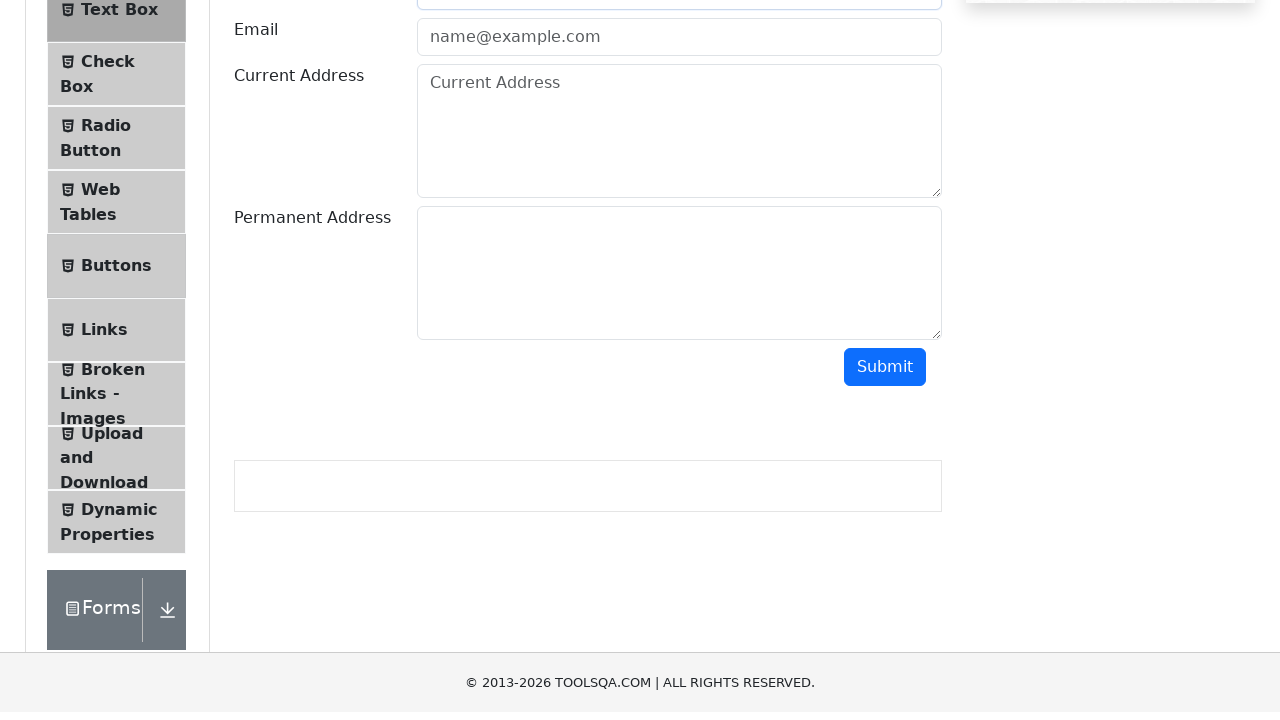

Filled in Email field with 'marcus.thompson@example.com' on #userEmail
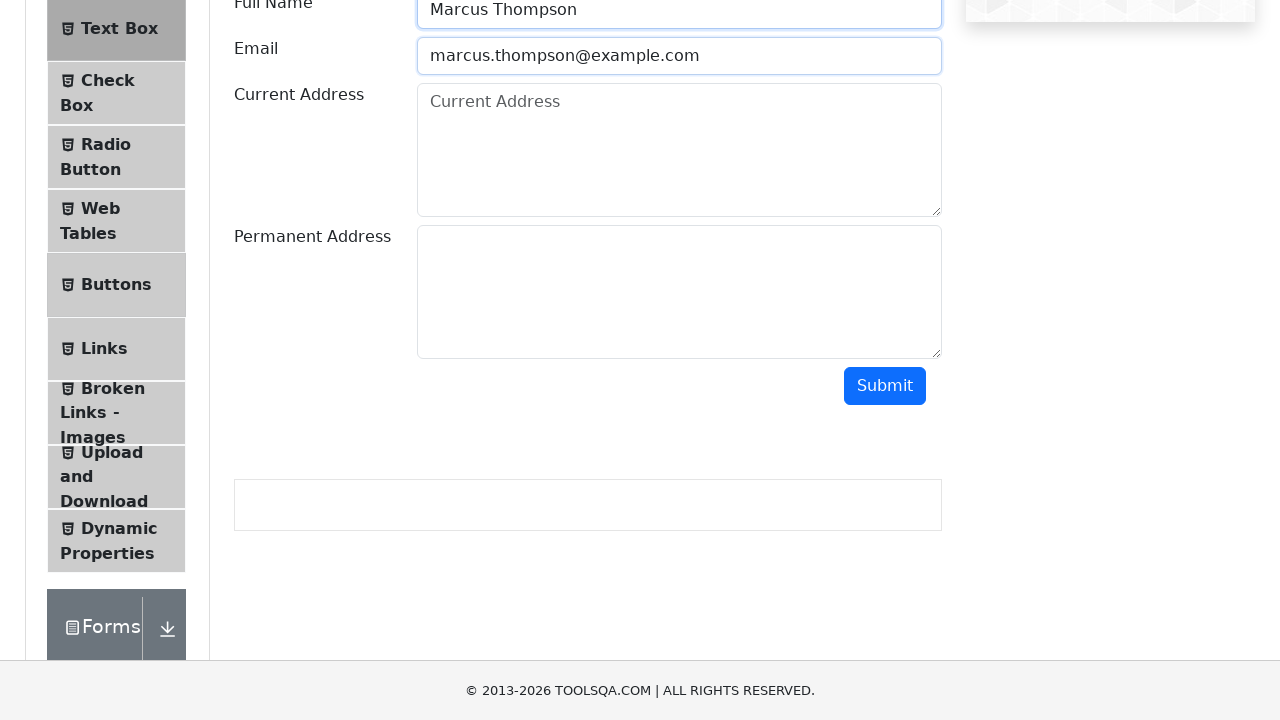

Filled in Current Address field with '123 Oak Street, Apt 5B' on #currentAddress
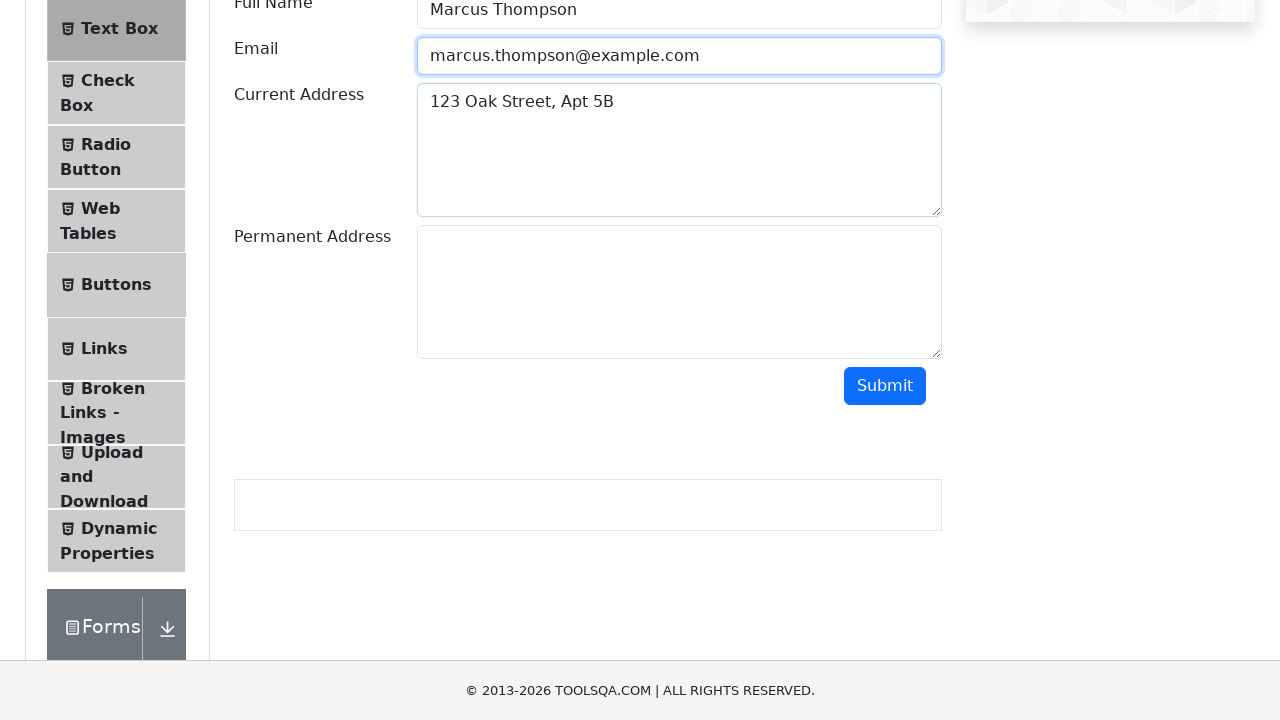

Filled in Permanent Address field with '456 Maple Avenue, Suite 200' on #permanentAddress
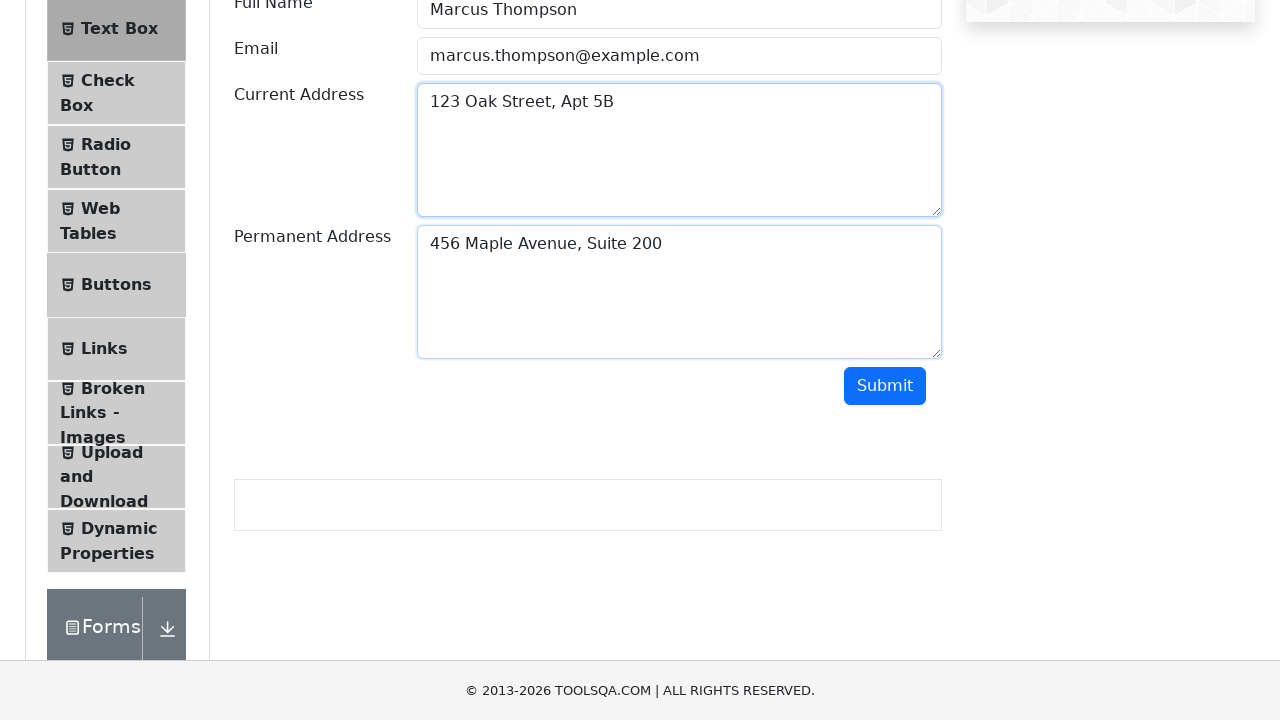

Scrolled down to view Submit button
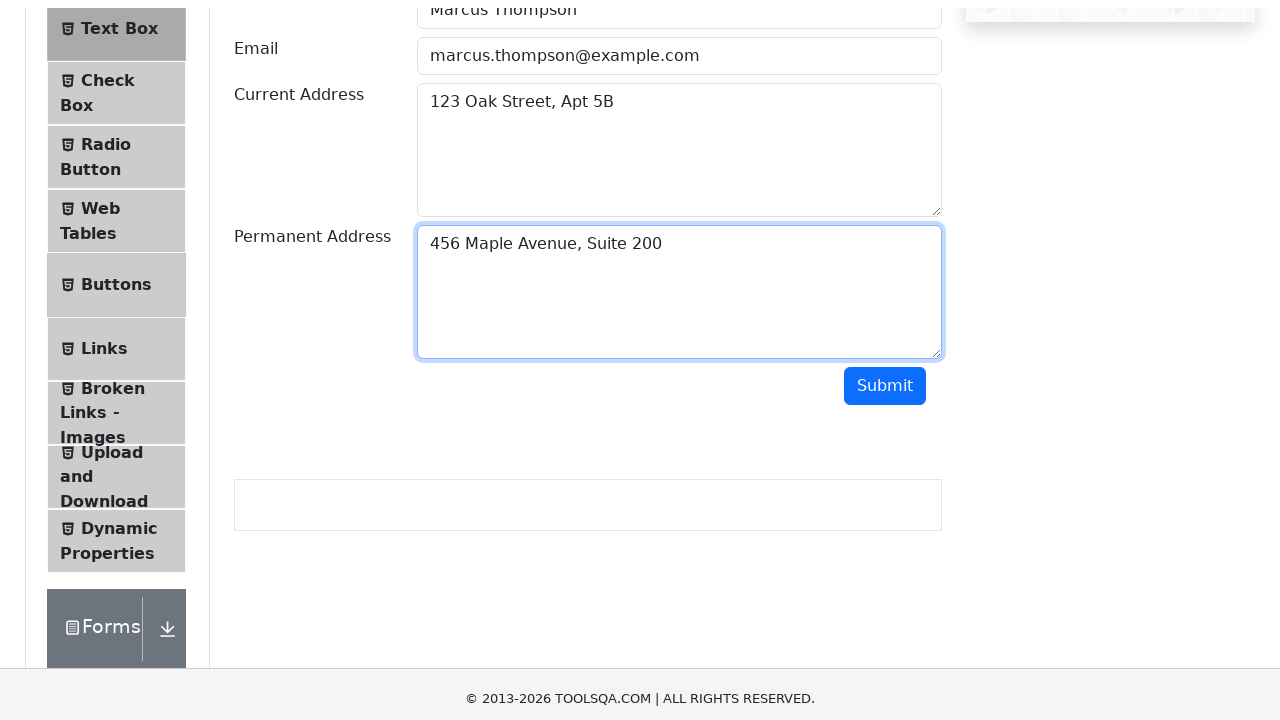

Clicked Submit button to submit the form at (885, 19) on #submit
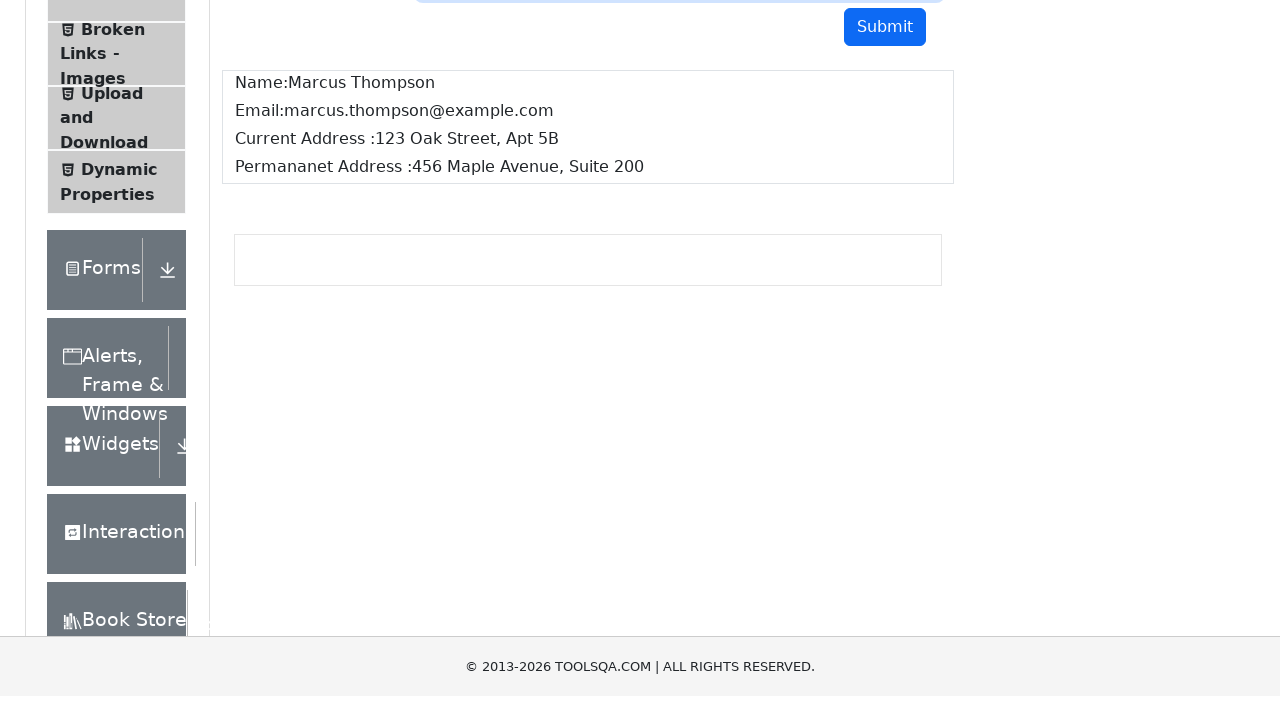

Name output field loaded
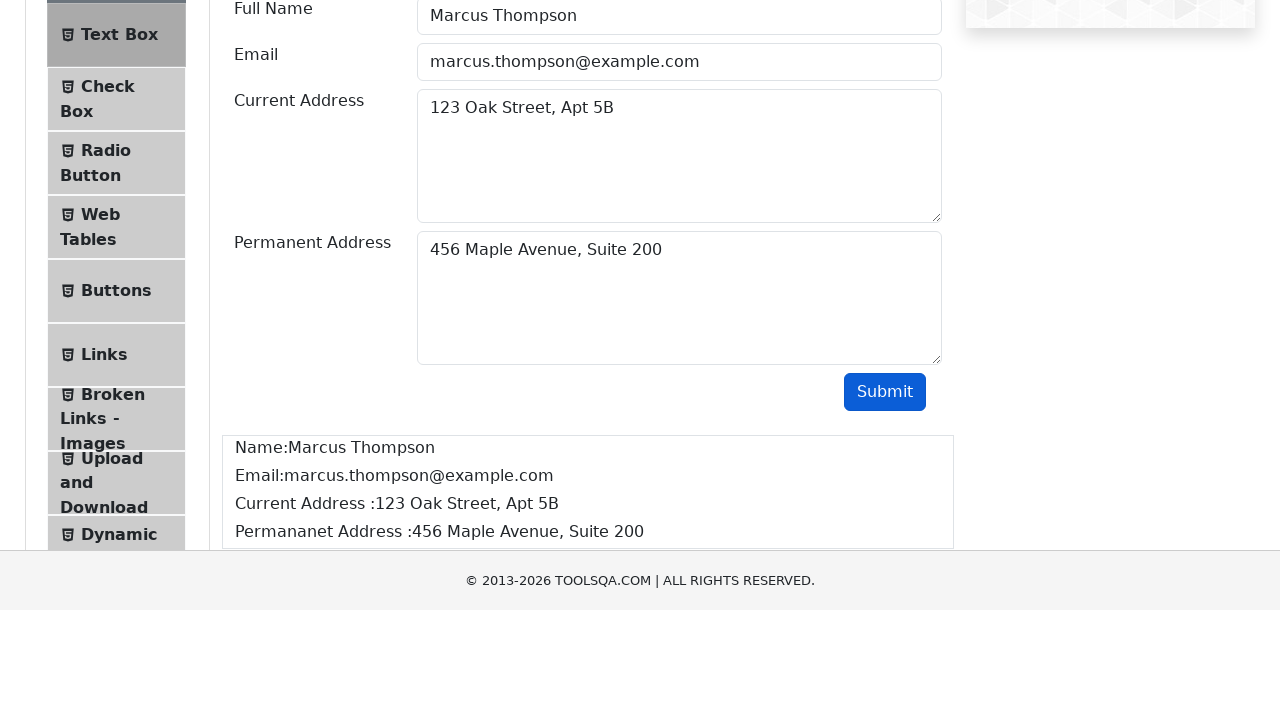

Email output field loaded
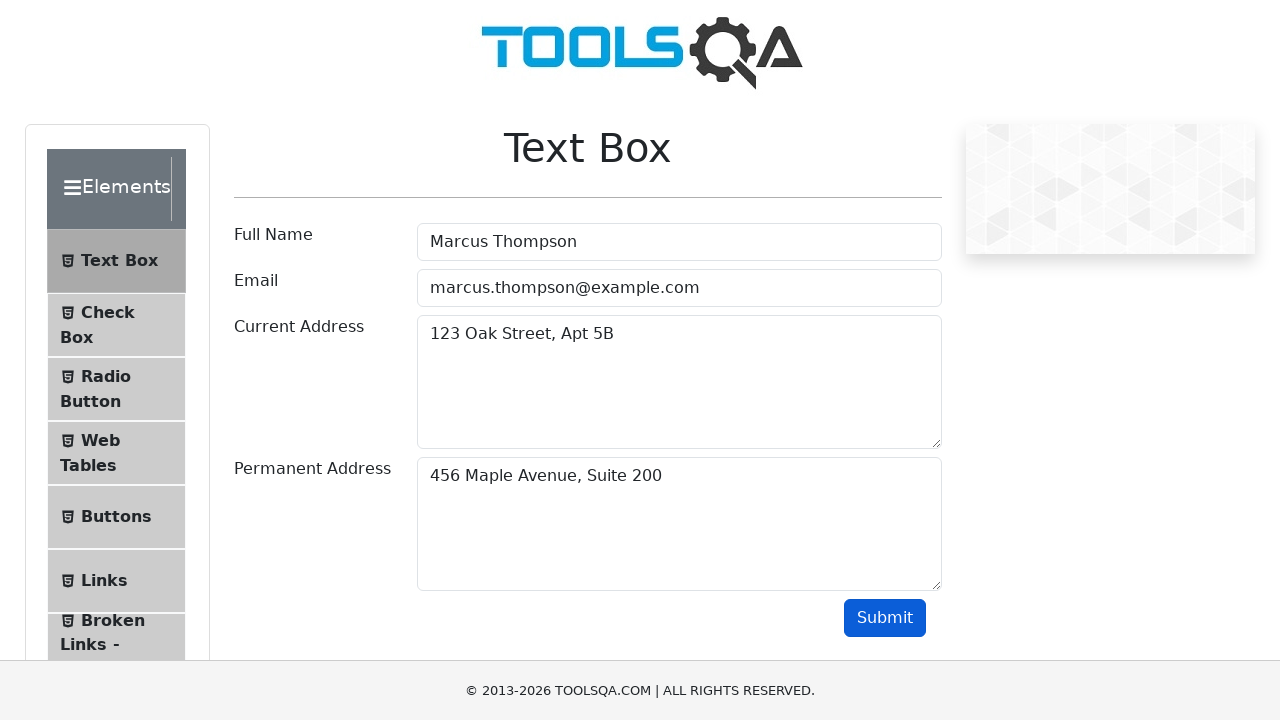

Current Address output field loaded
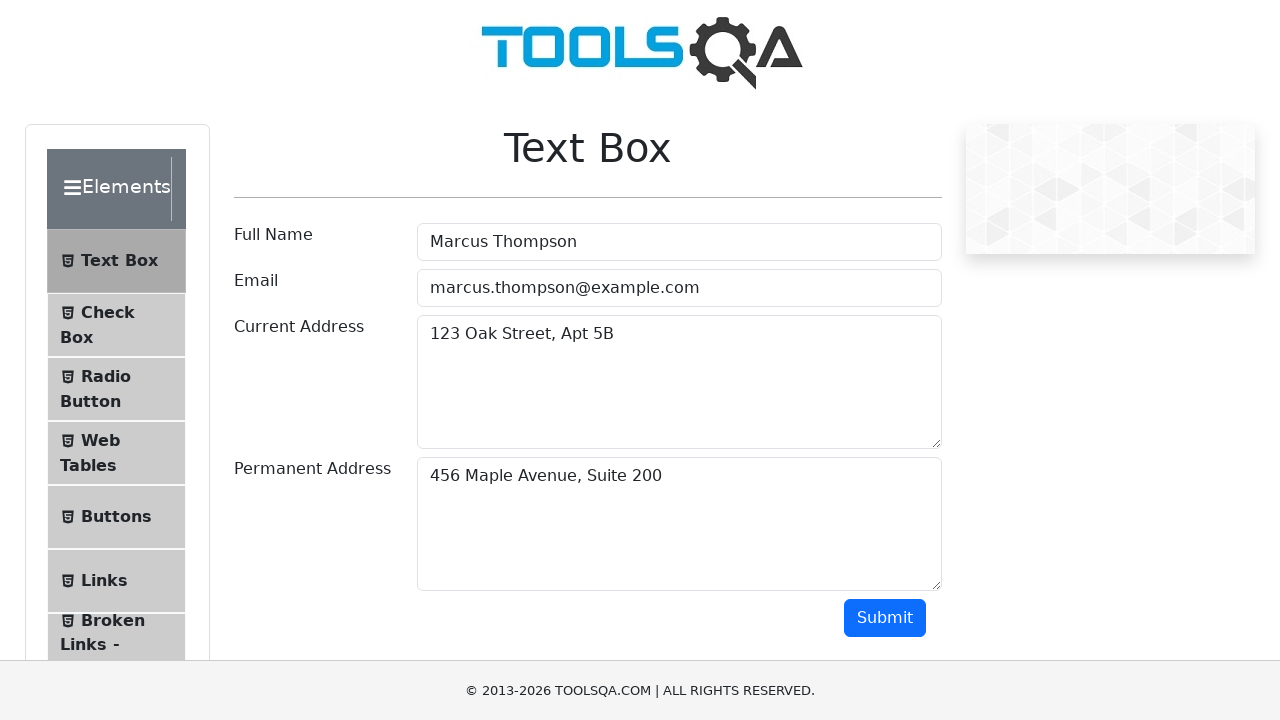

Permanent Address output field loaded
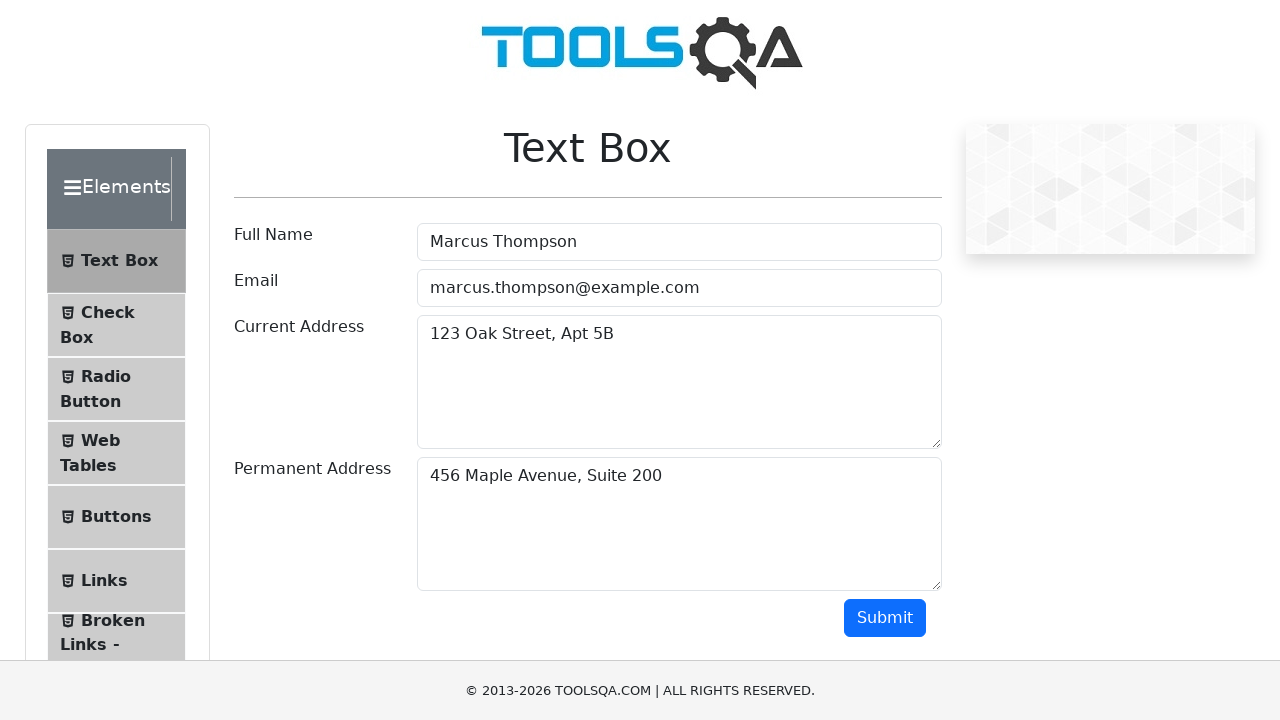

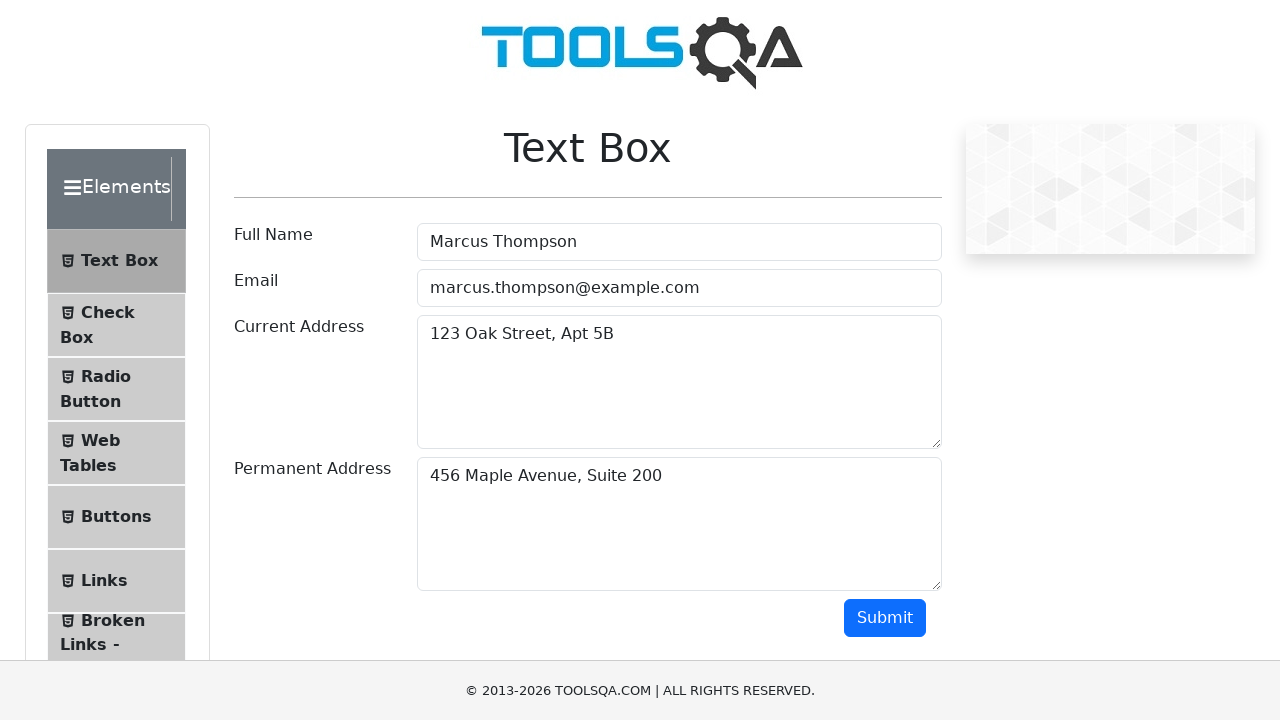